Navigates to Hepsiburada website and verifies that the title, URL, and page source contain "hepsiburada"

Starting URL: https://www.hepsiburada.com/

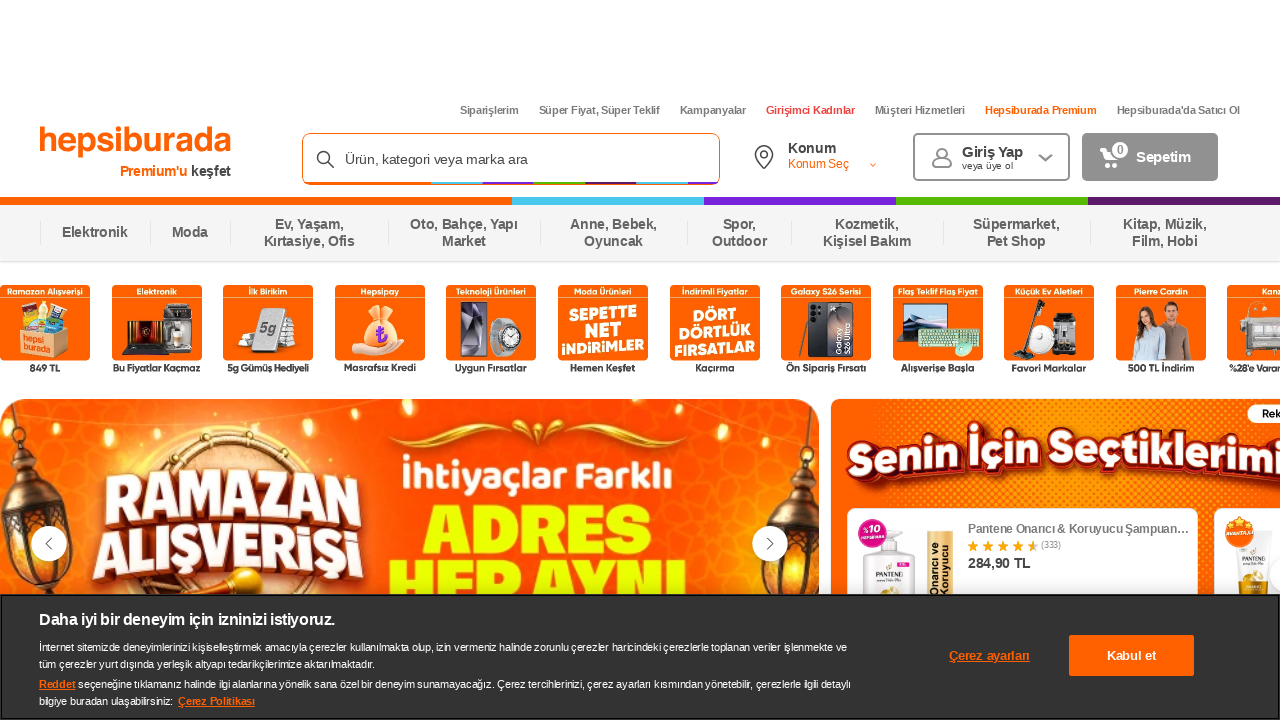

Retrieved page title
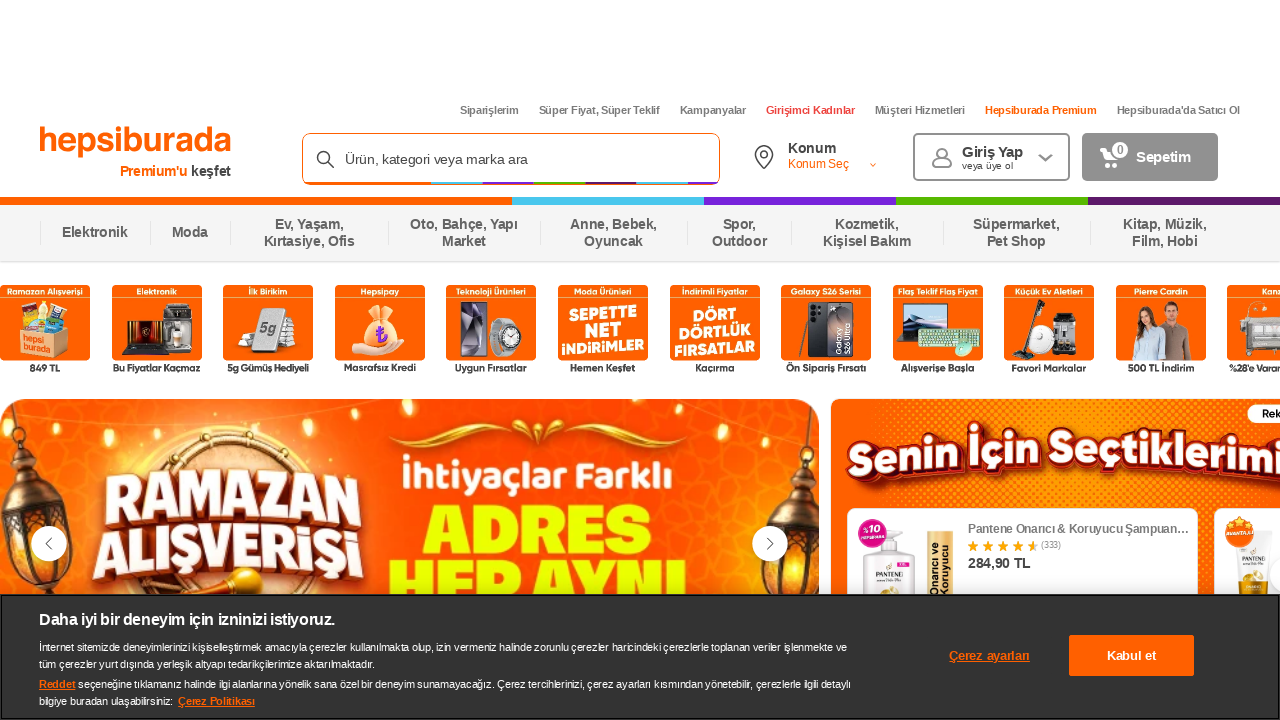

Retrieved current URL
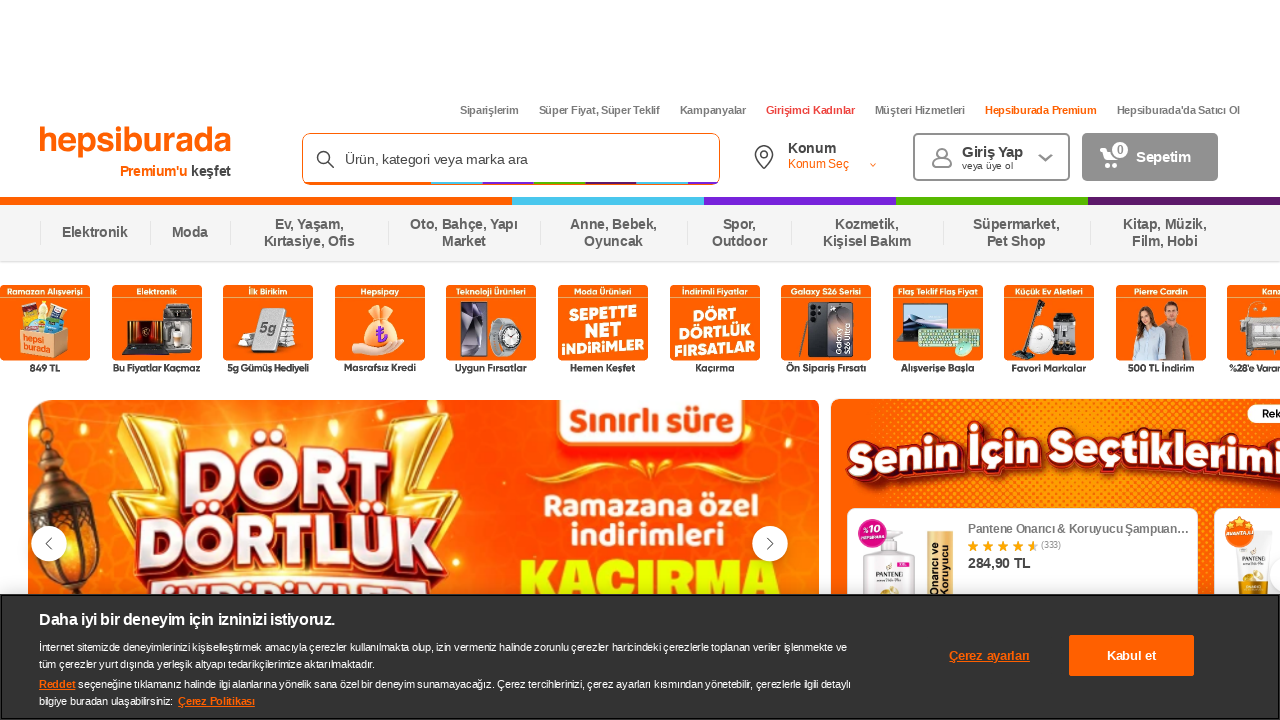

Retrieved page source content
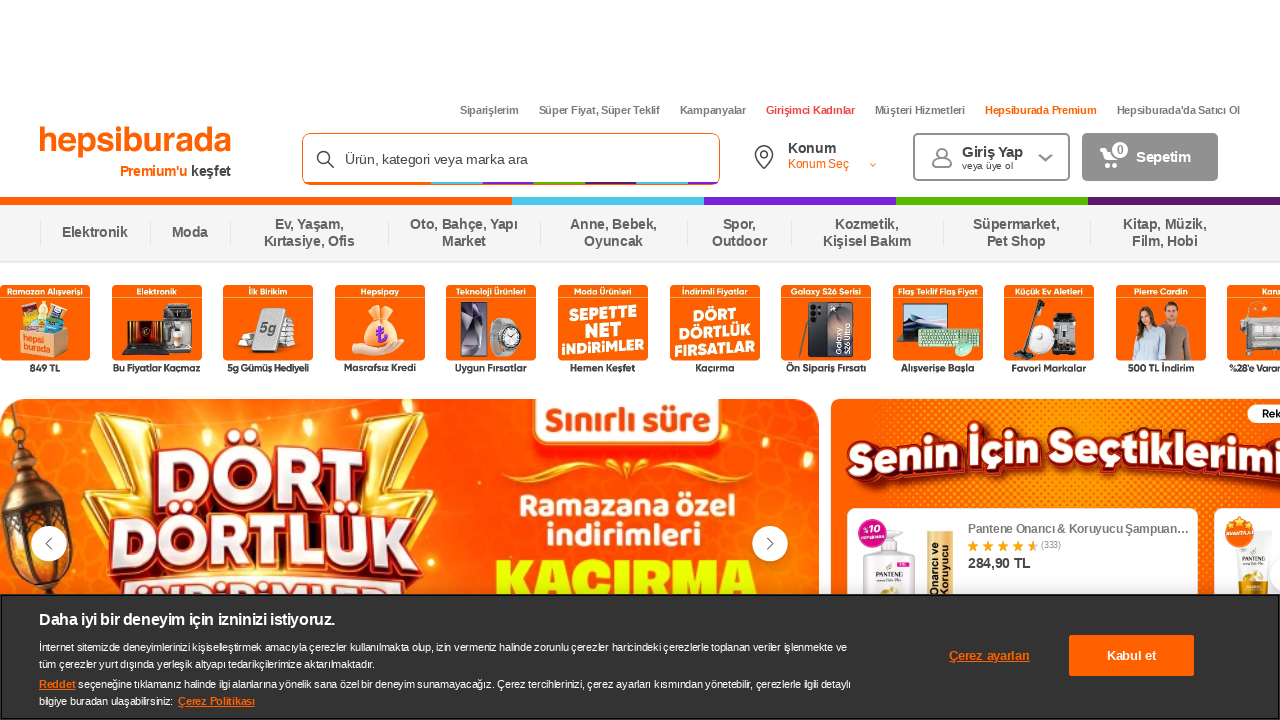

Verified that page title contains 'hepsiburada'
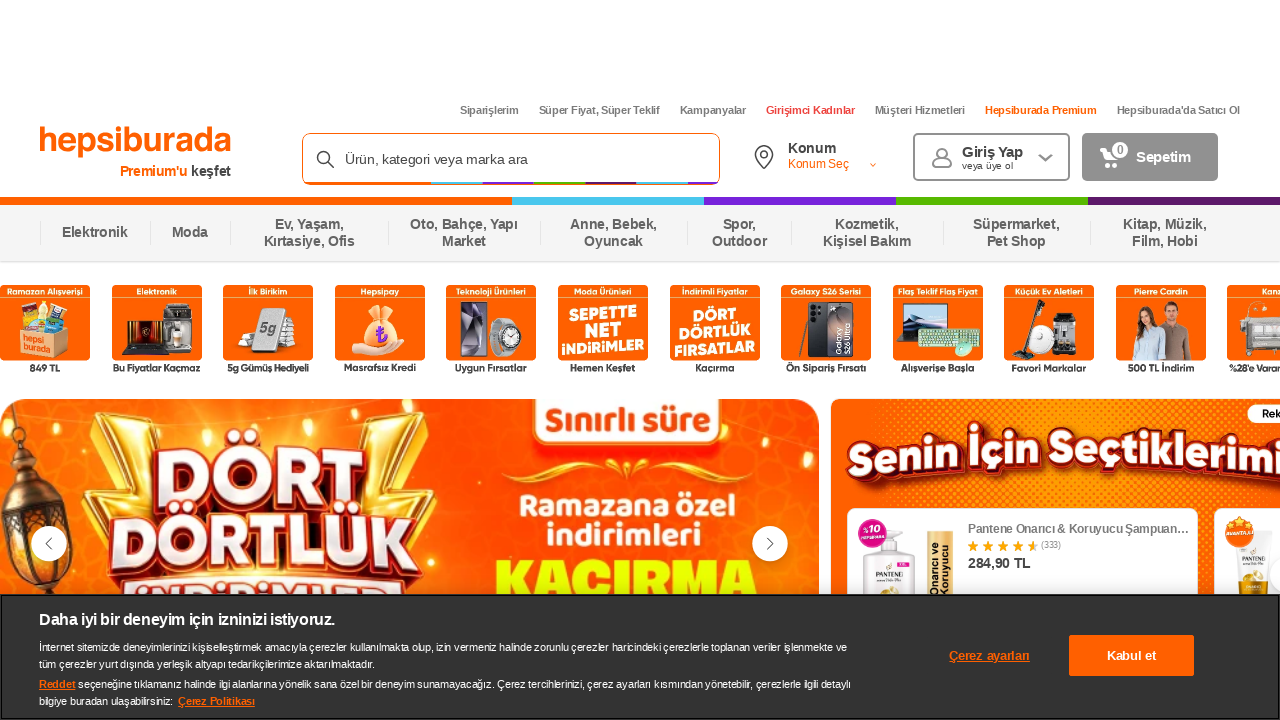

Verified that current URL contains 'hepsiburada'
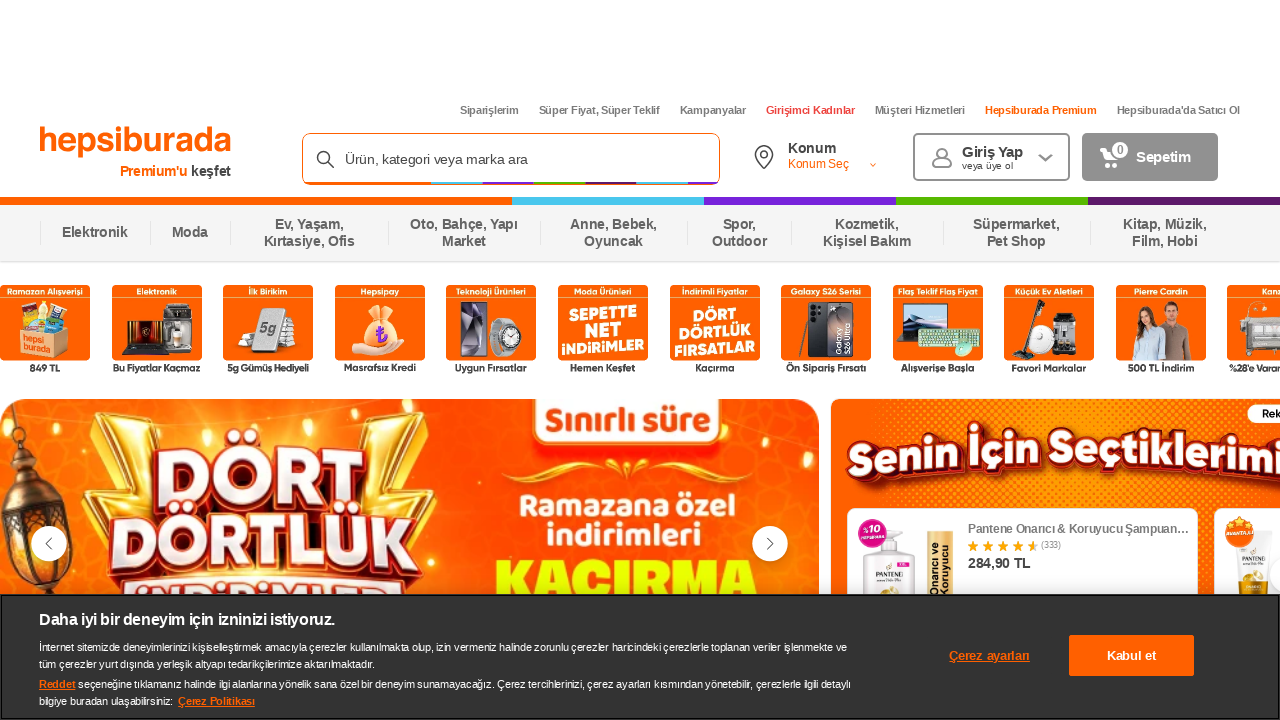

Verified that page source contains 'hepsiburada'
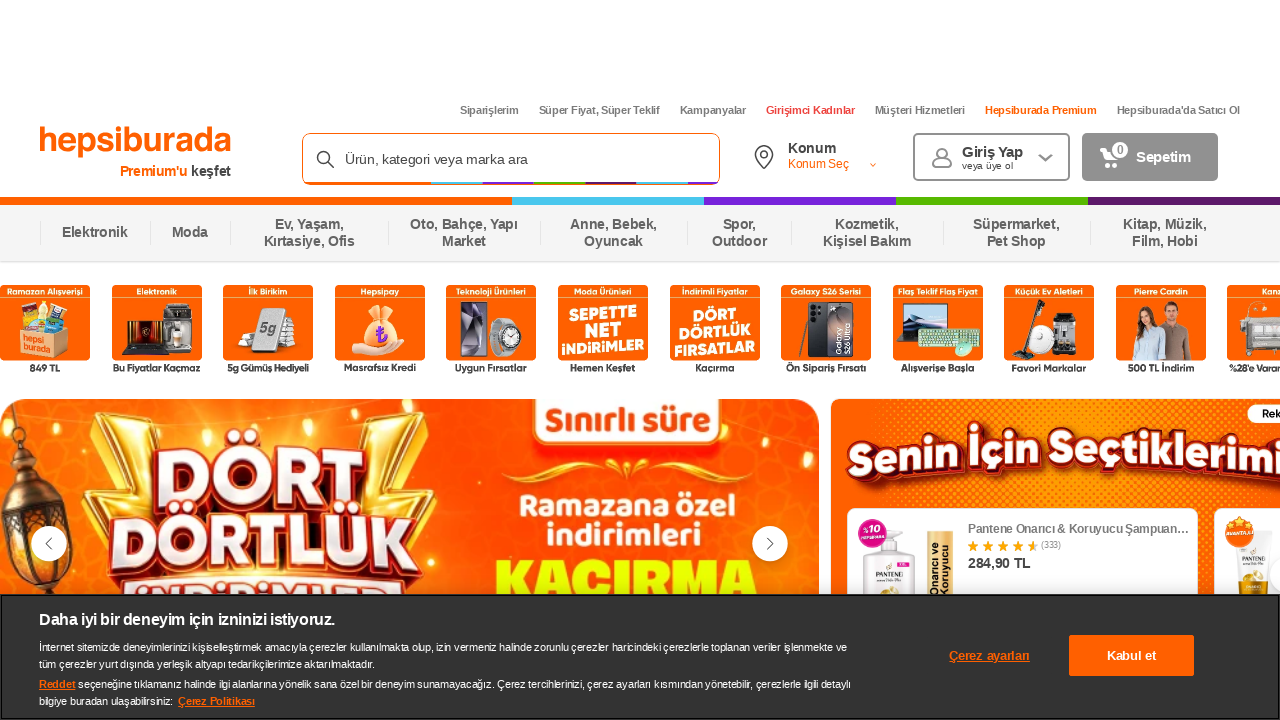

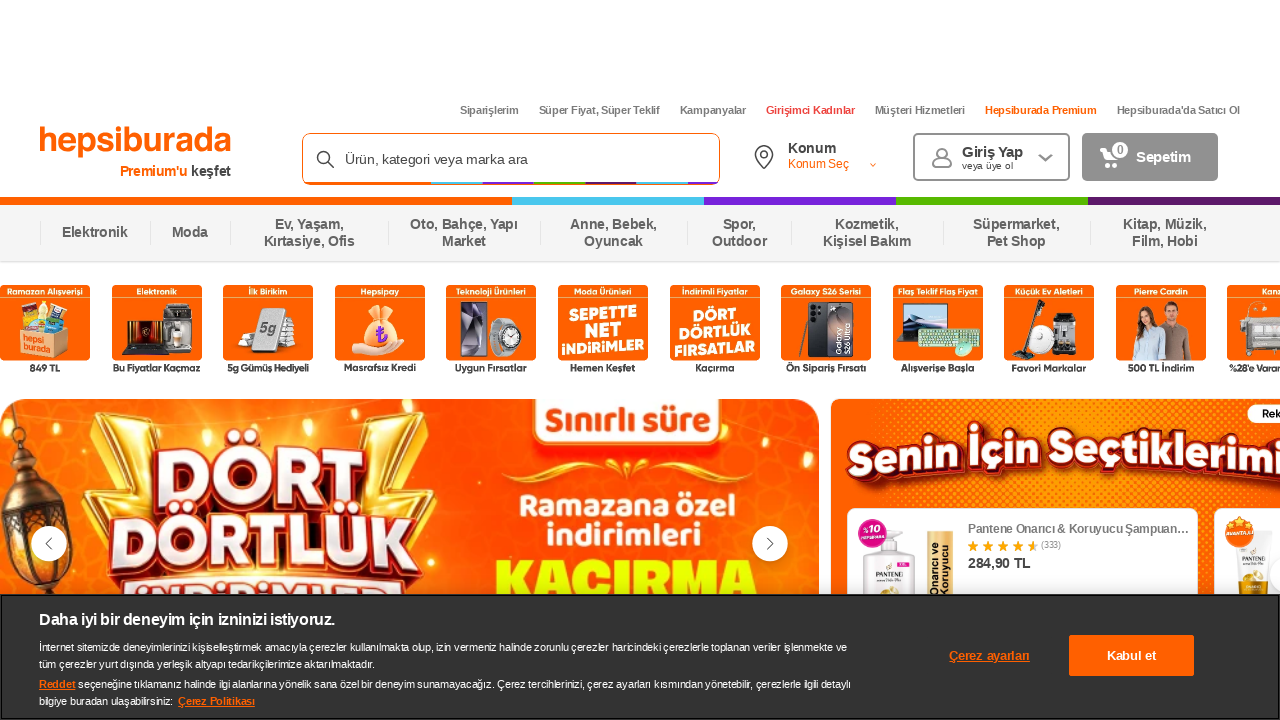